Tests keyboard events by performing Ctrl+A to select all on a button, Ctrl+C to copy, clicking on a name input field, and Ctrl+V to paste the copied content.

Starting URL: https://www.letskodeit.com/practice

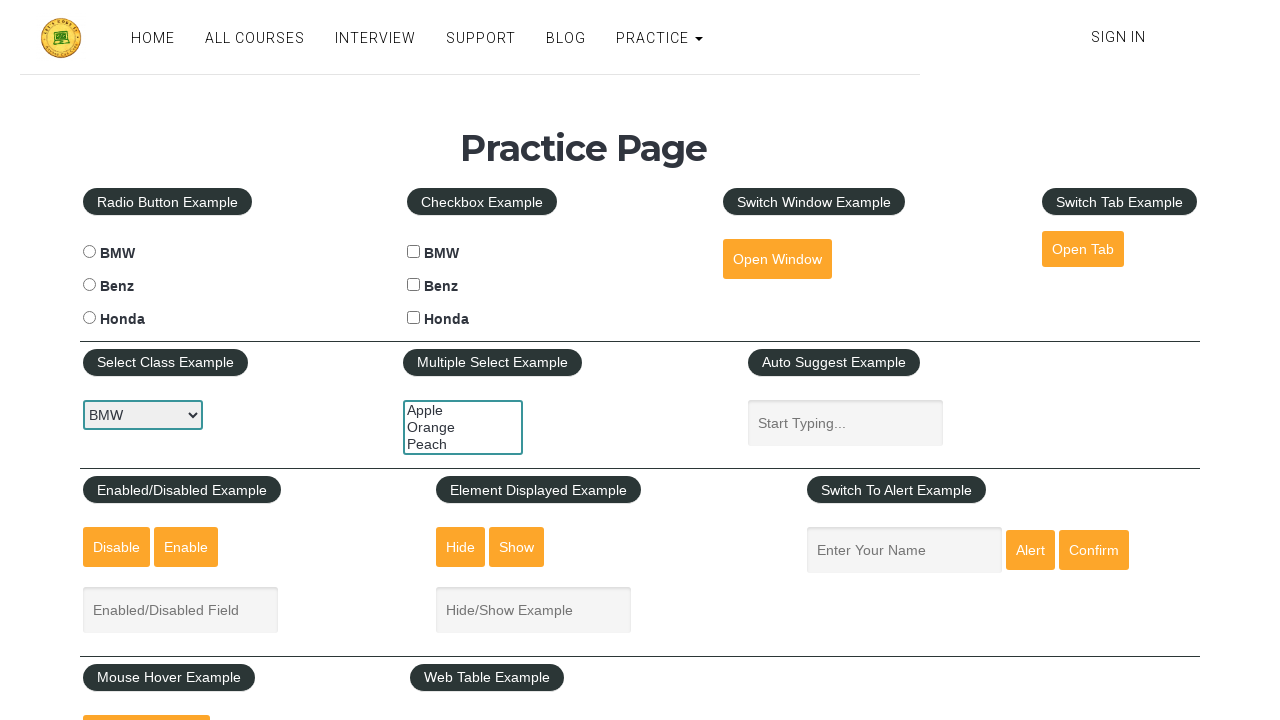

Pressed Ctrl+A on 'Open Window' button to select all on #openwindow
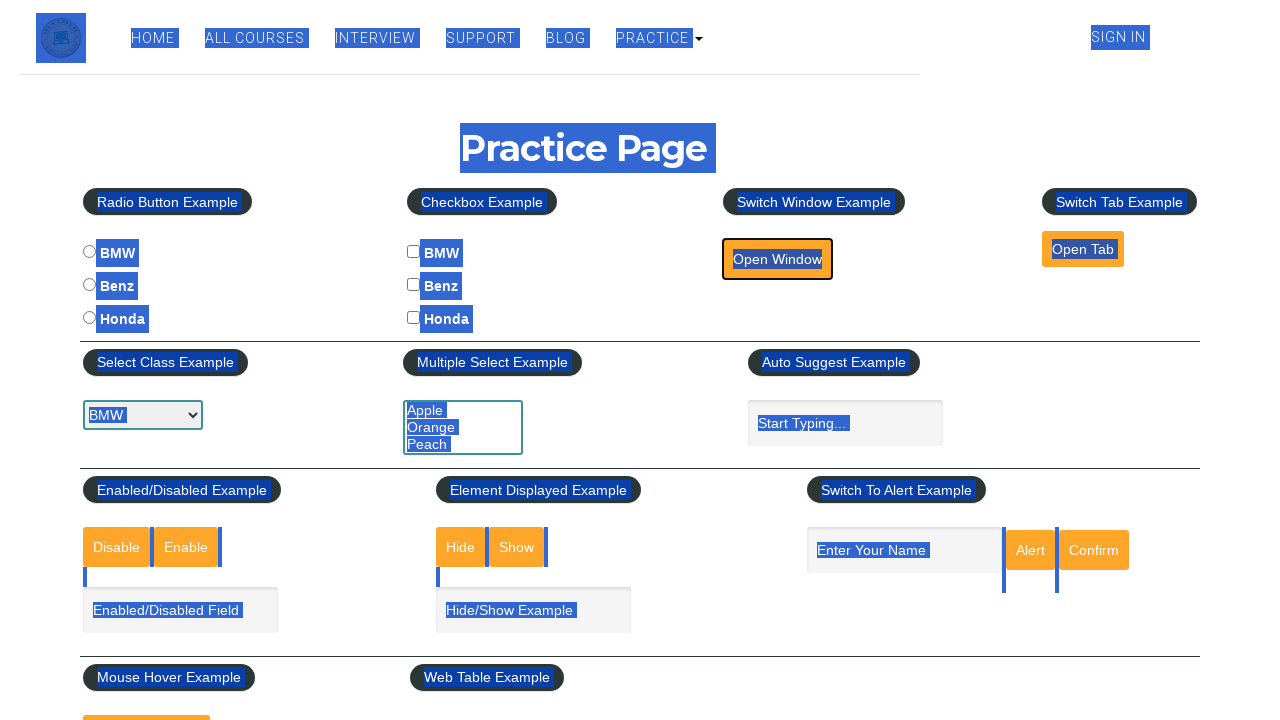

Waited 1000ms for selection to complete
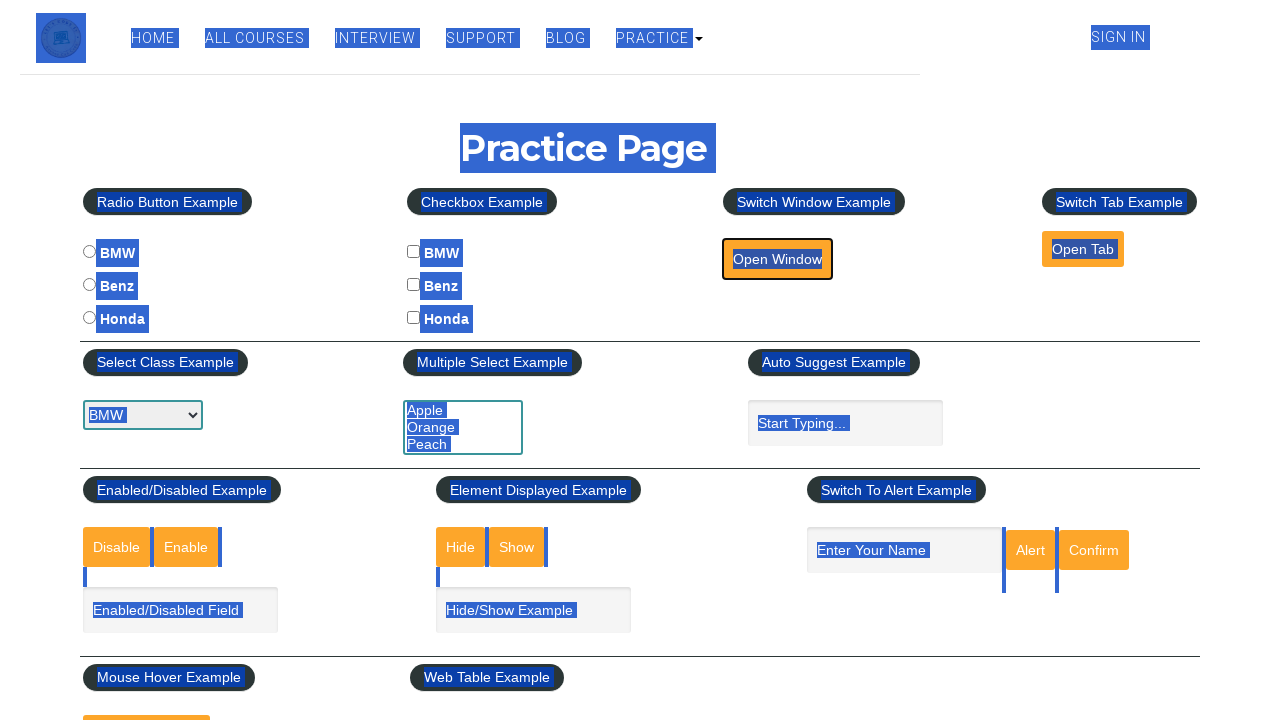

Pressed Control key down
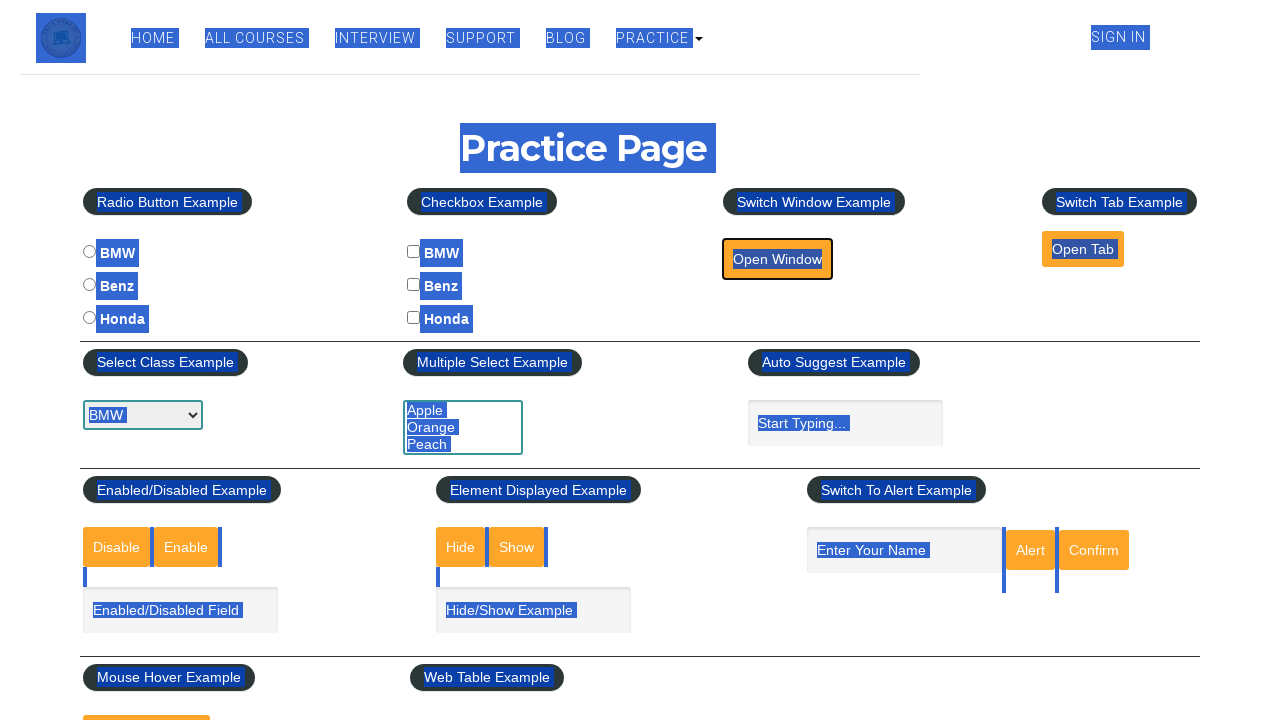

Pressed 'c' key to copy selected content
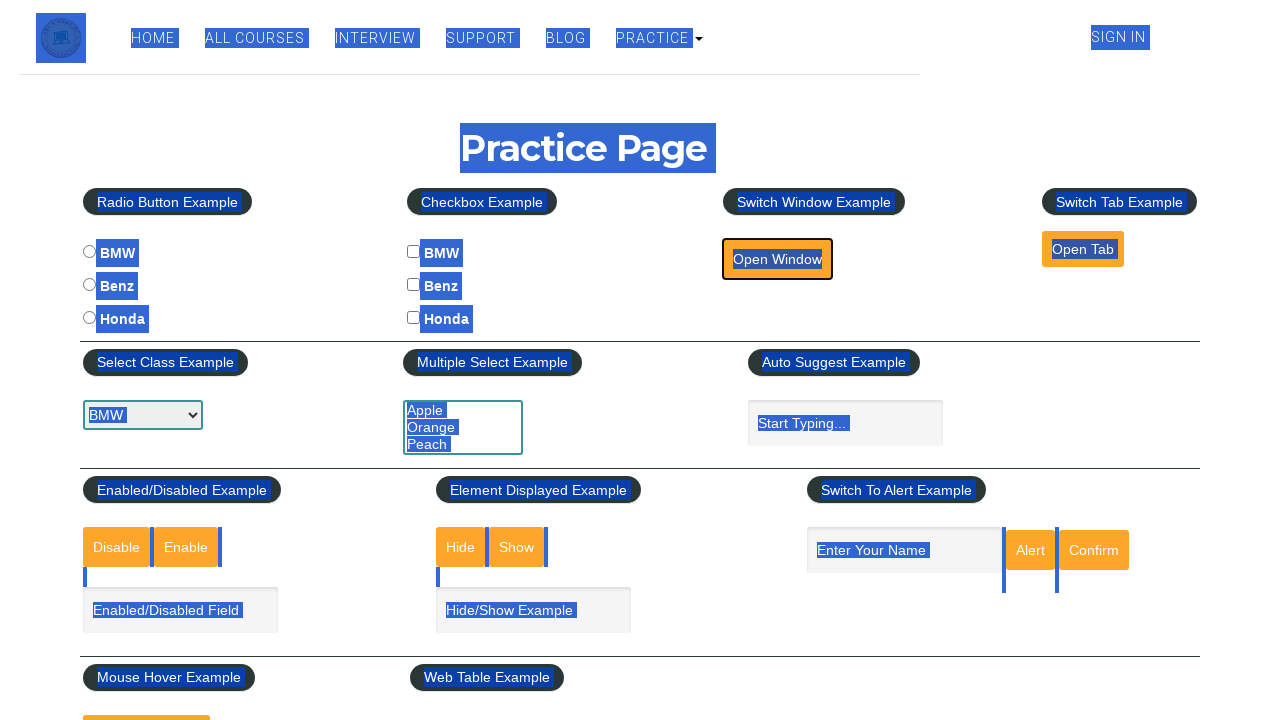

Released Control key
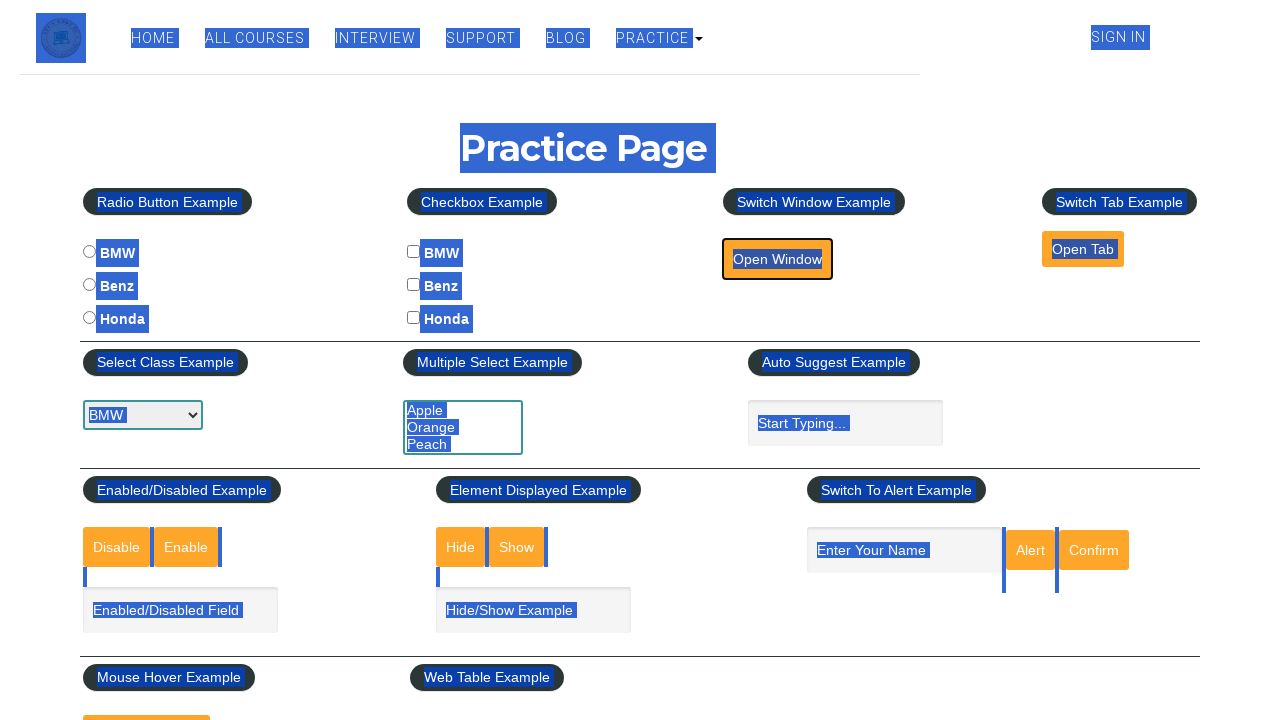

Clicked on name input field at (904, 550) on #name
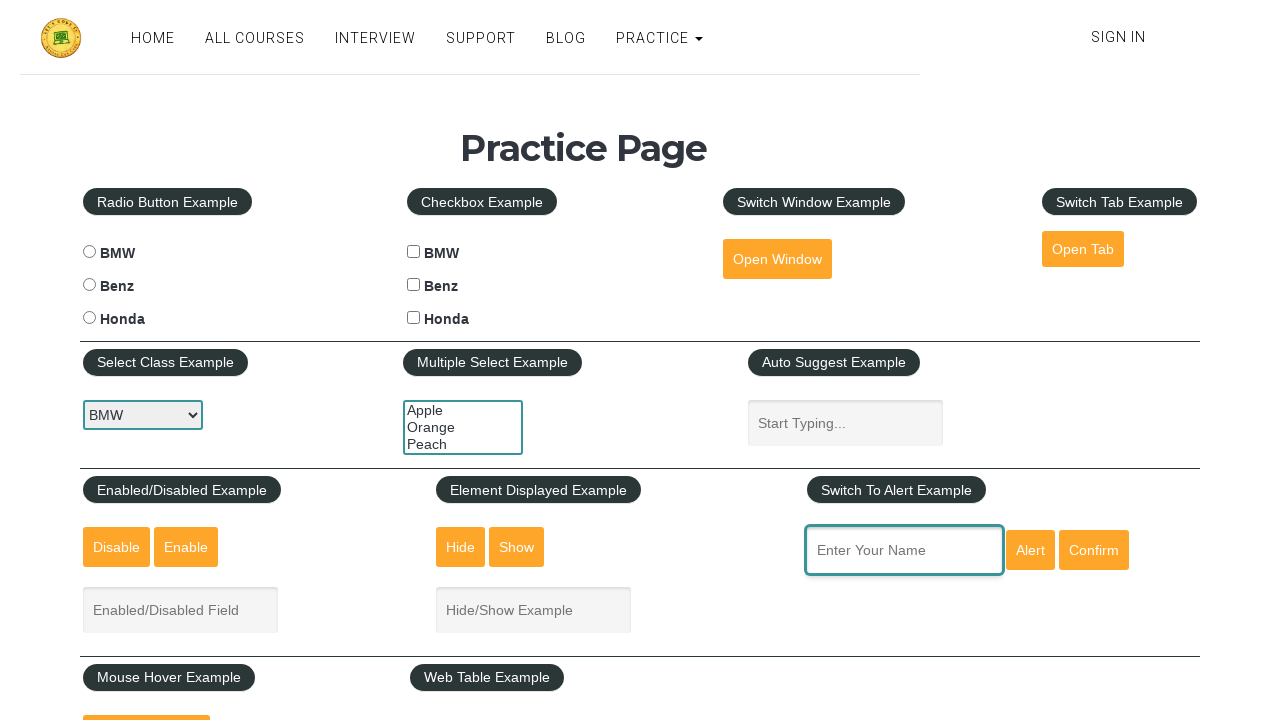

Pressed Control key down
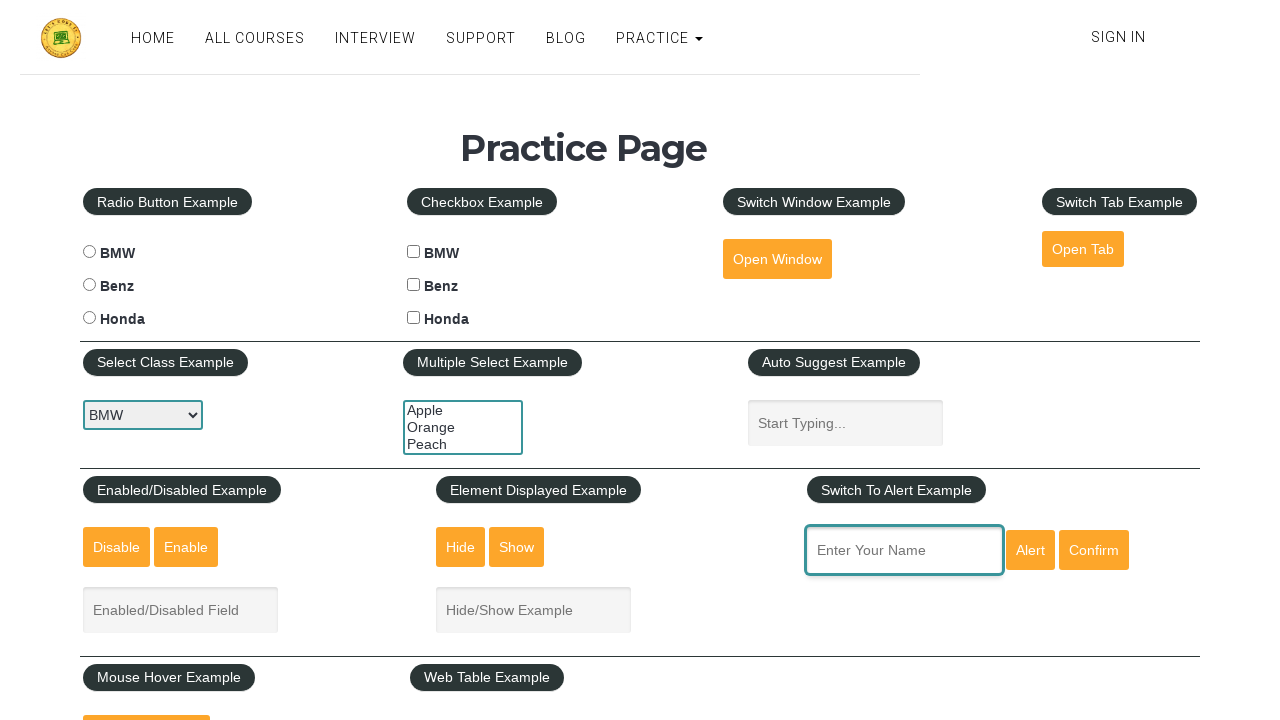

Pressed 'v' key to paste copied content into name field
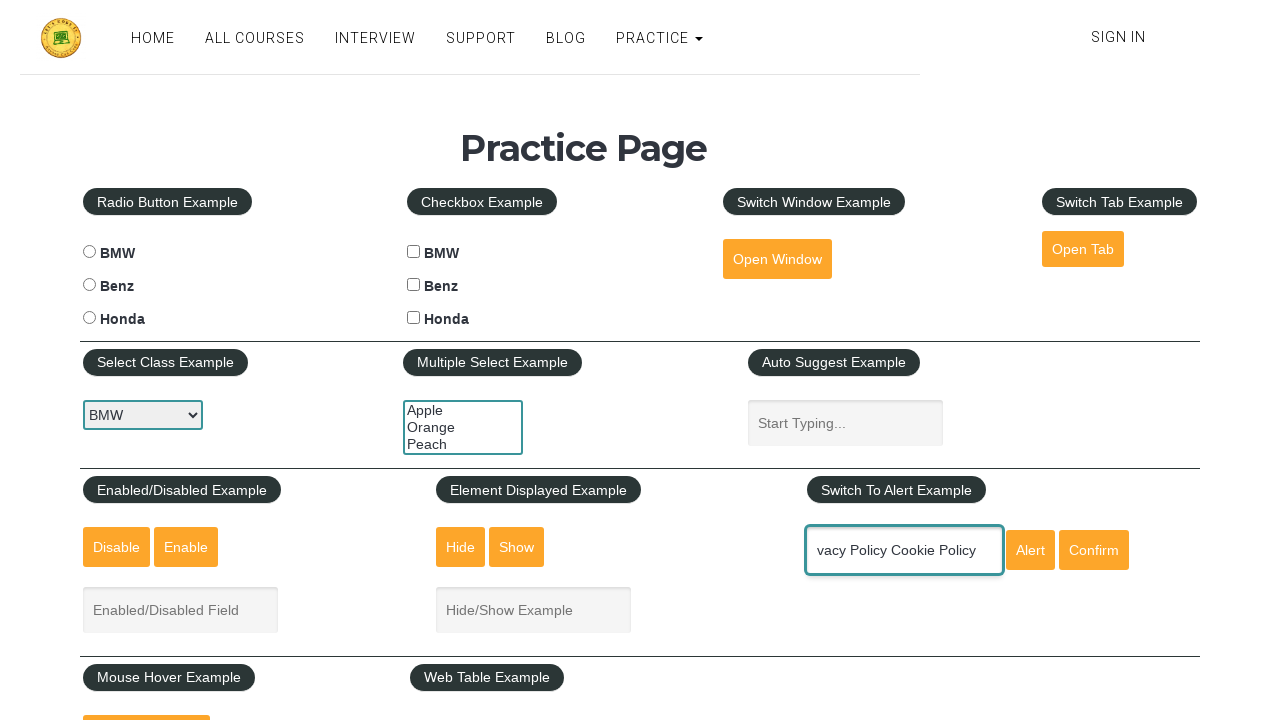

Released Control key
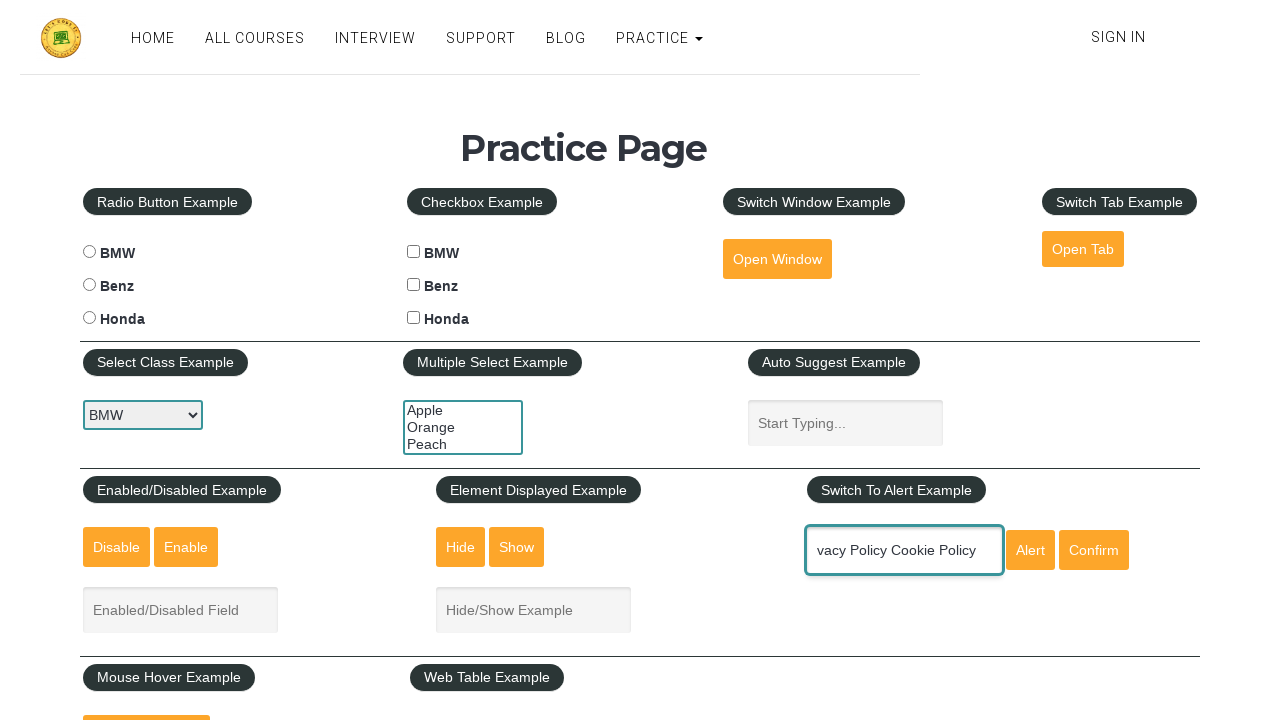

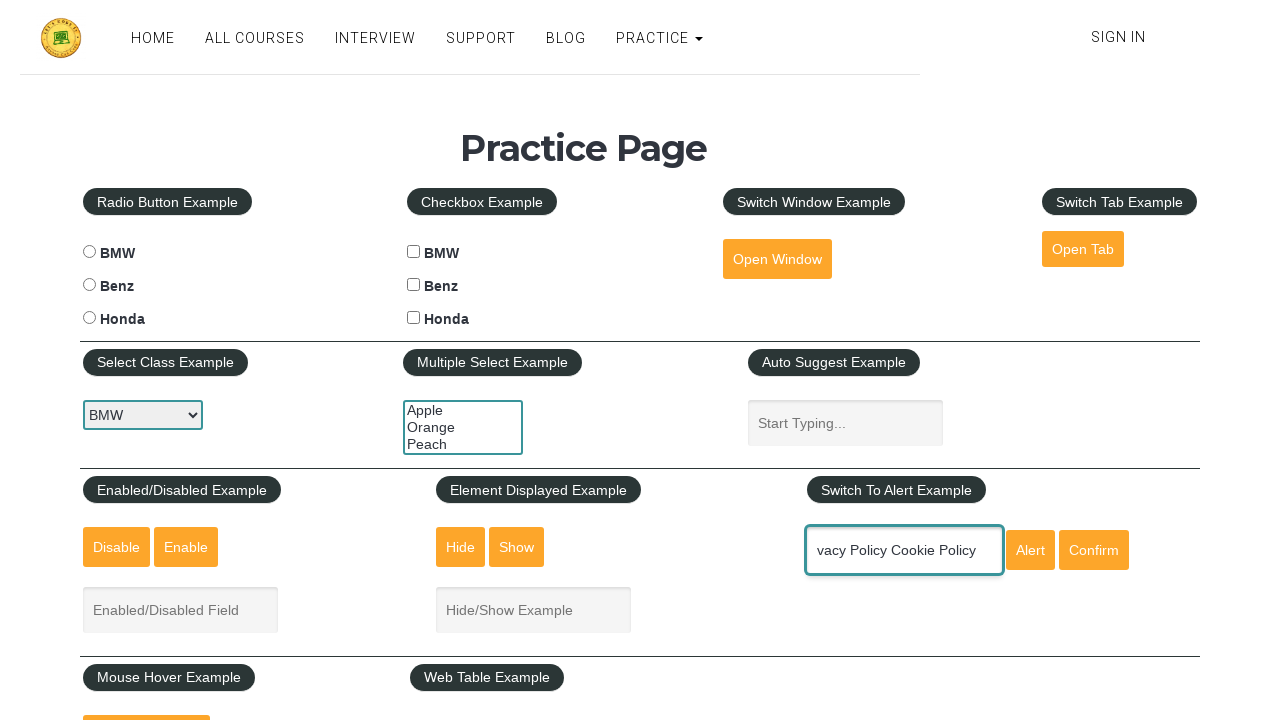